Verifies that the Stepik homepage contains at least one image element

Starting URL: https://stepik.org/

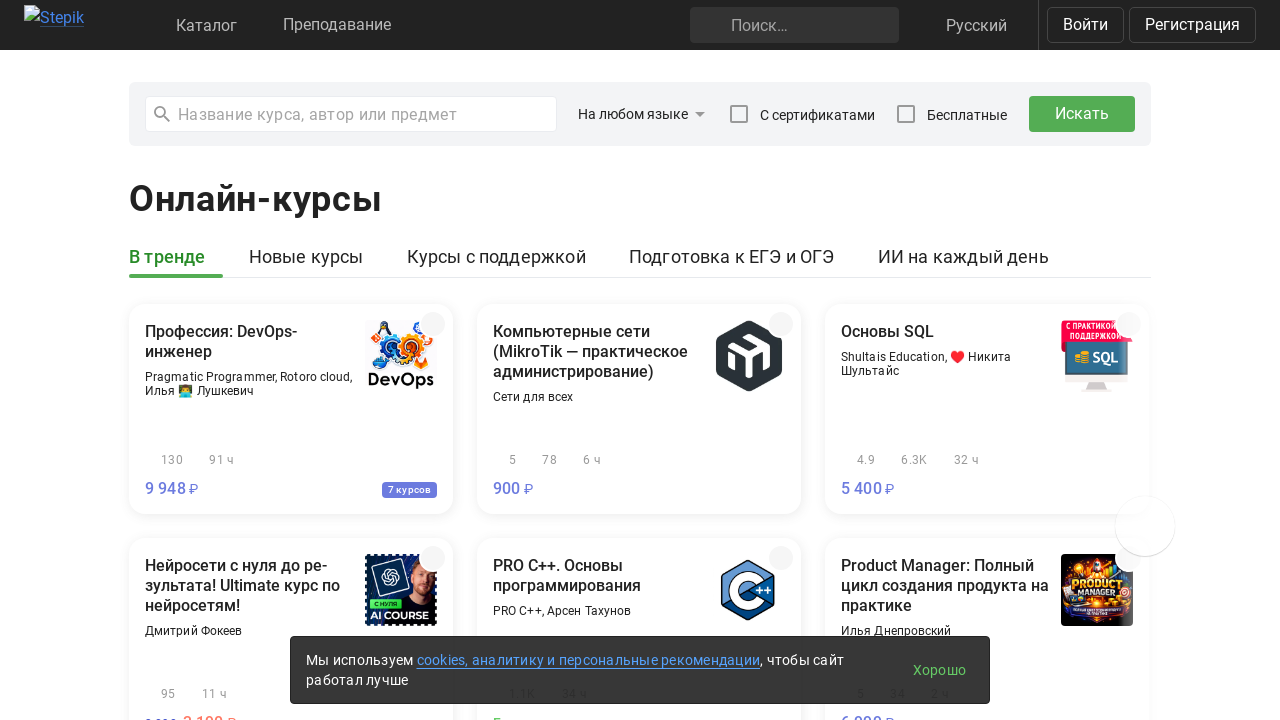

Navigated to Stepik homepage
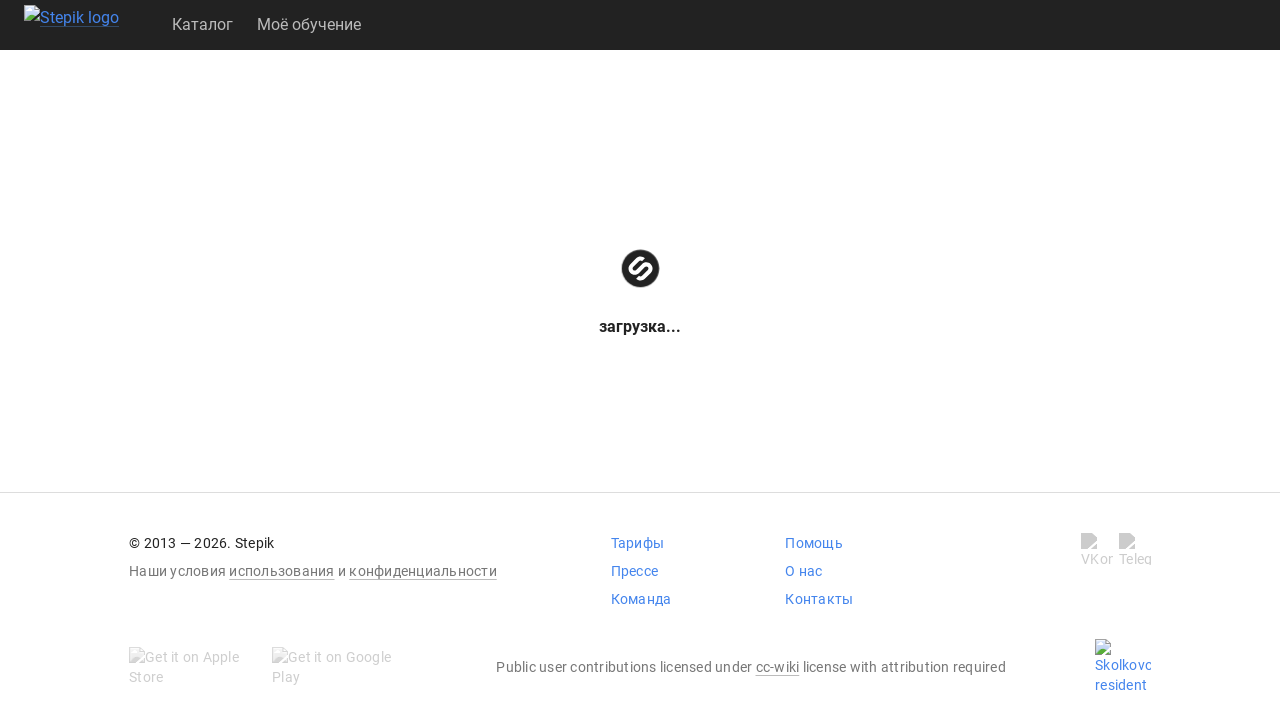

Located all image elements on the page
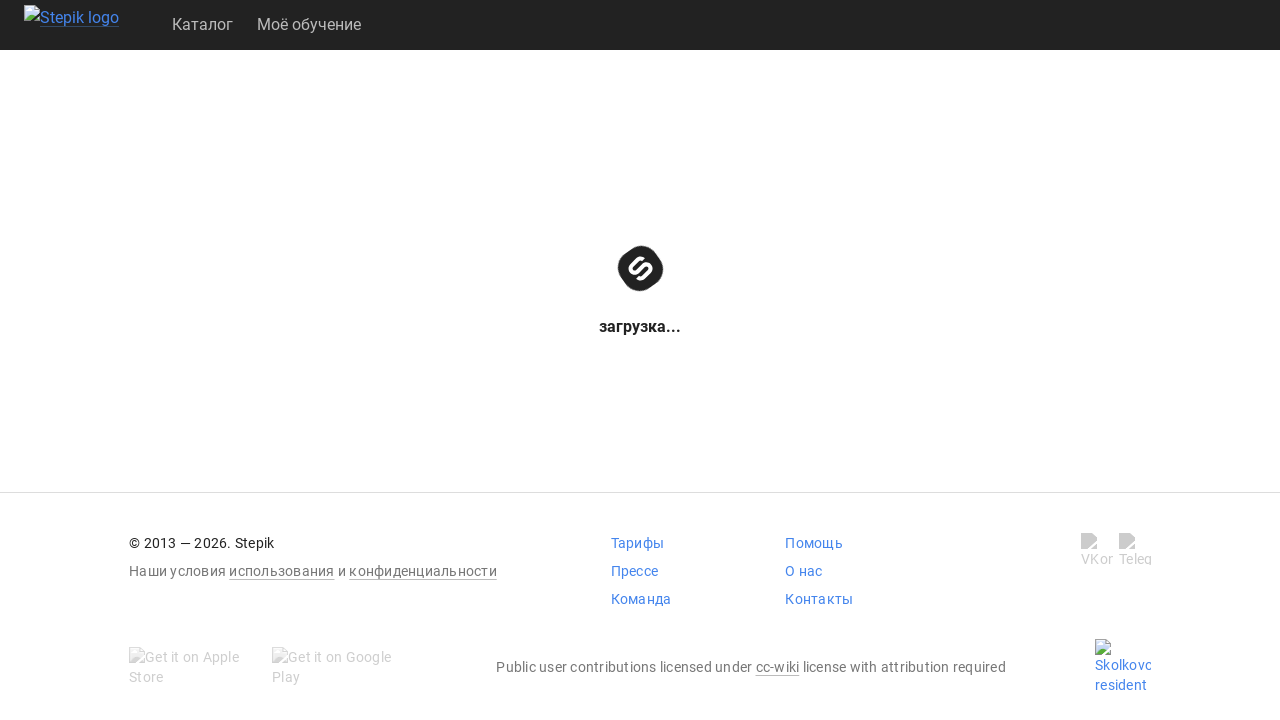

Verified that at least one image exists on the page (found 6 images)
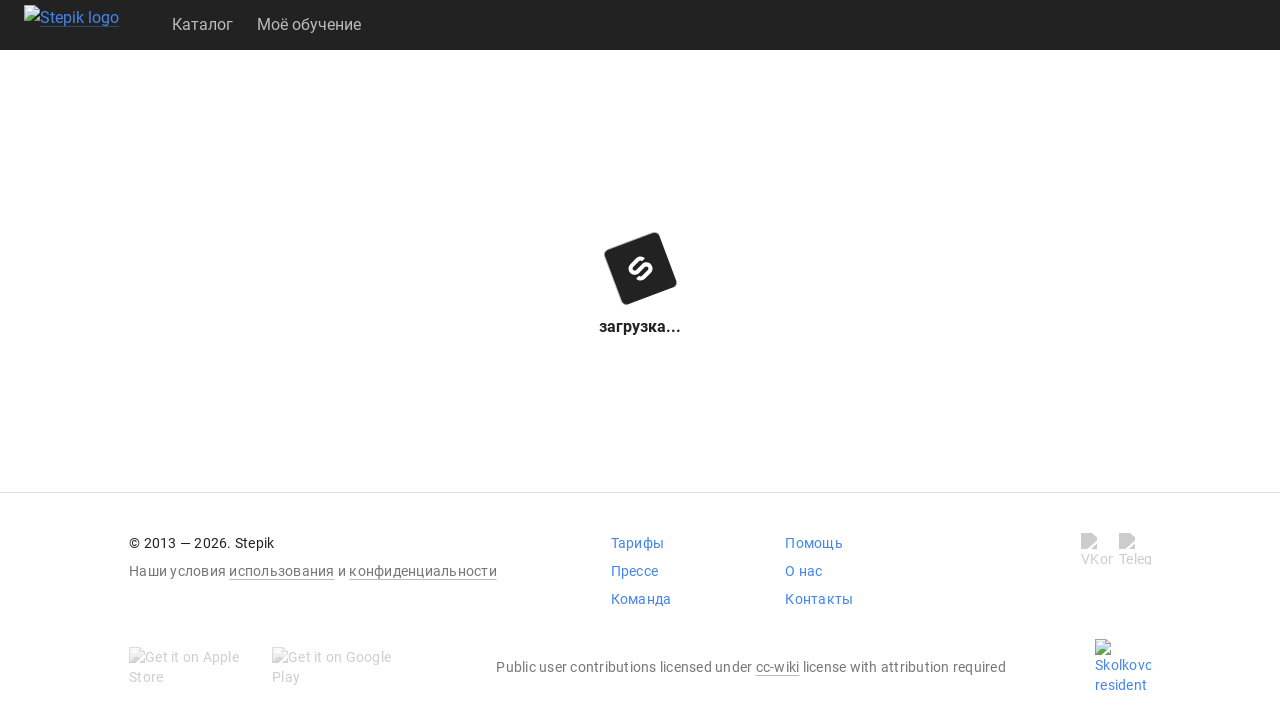

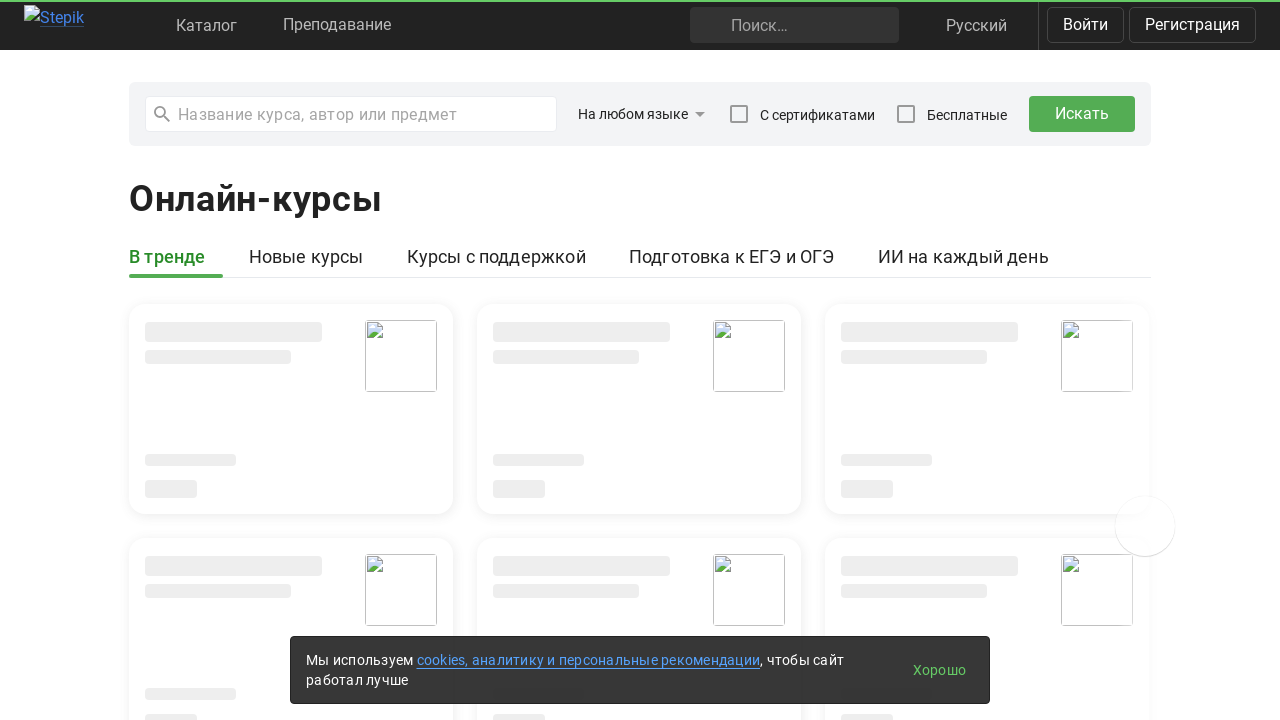